Tests handling multiple windows by clicking a link that opens a new window, switching to it, then back to parent

Starting URL: http://omayo.blogspot.com/

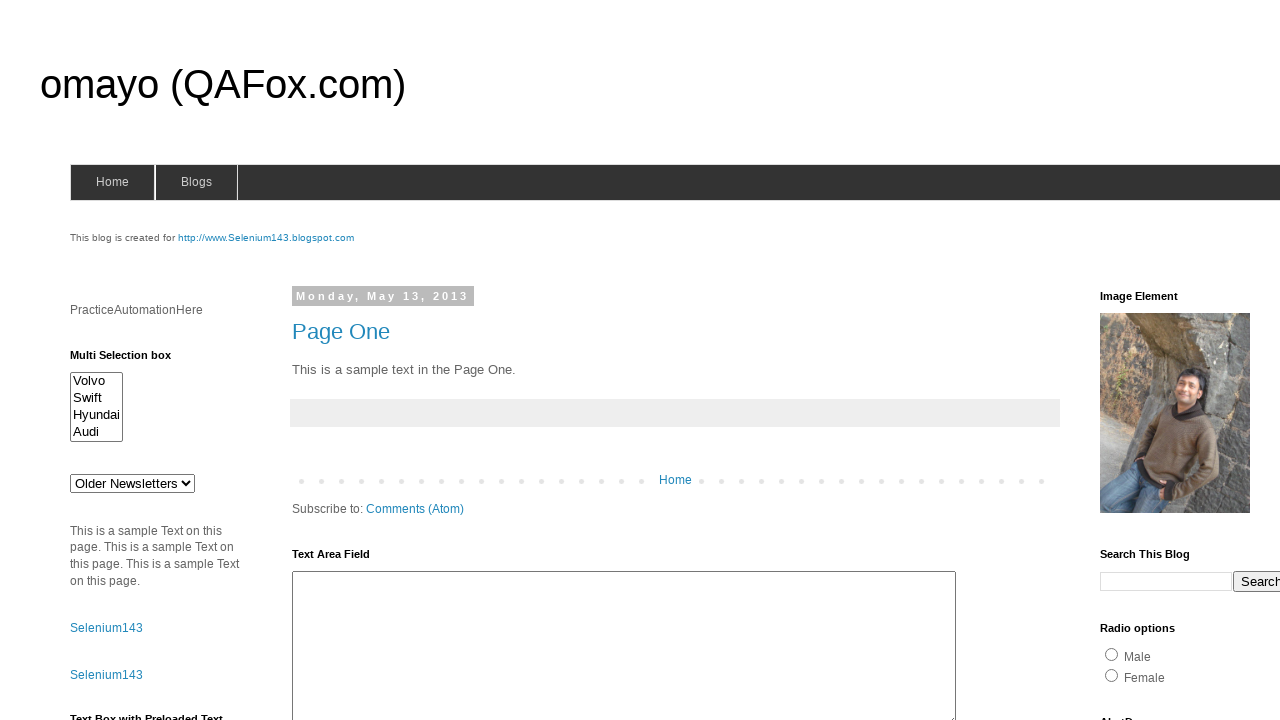

Clicked link that opens a new window at (132, 360) on #HTML37 > div:nth-child(2) > p:nth-child(2) > a:nth-child(1)
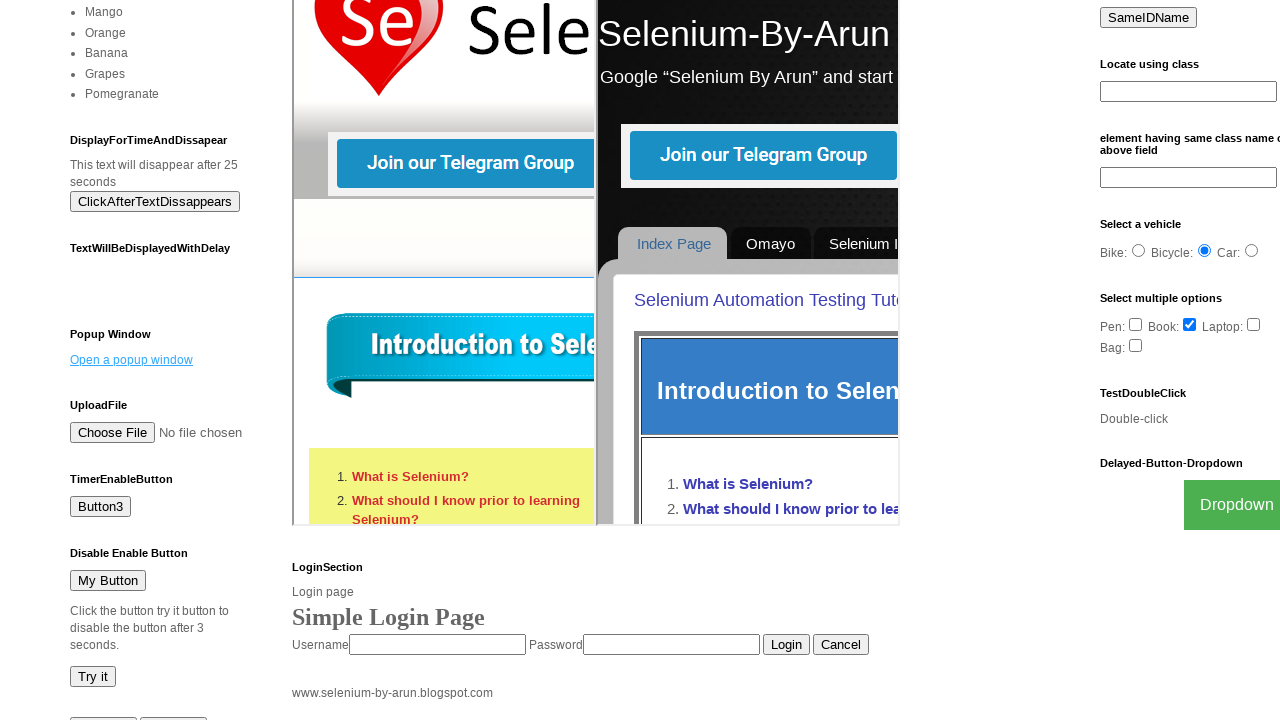

Captured new window/page instance
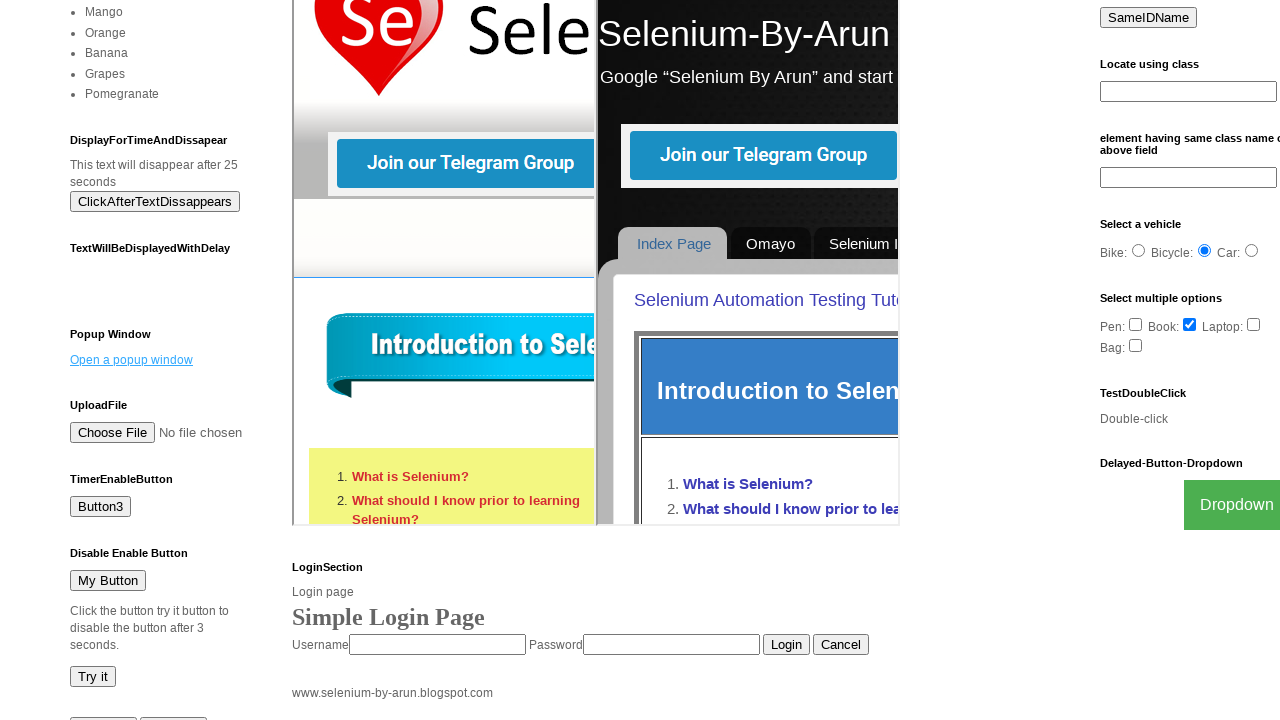

New window finished loading
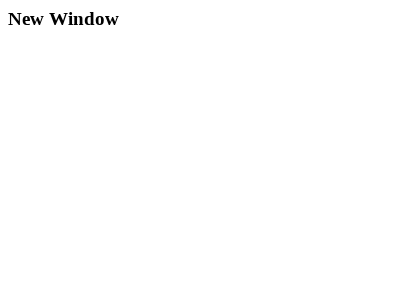

Set new window viewport to 1920x1080
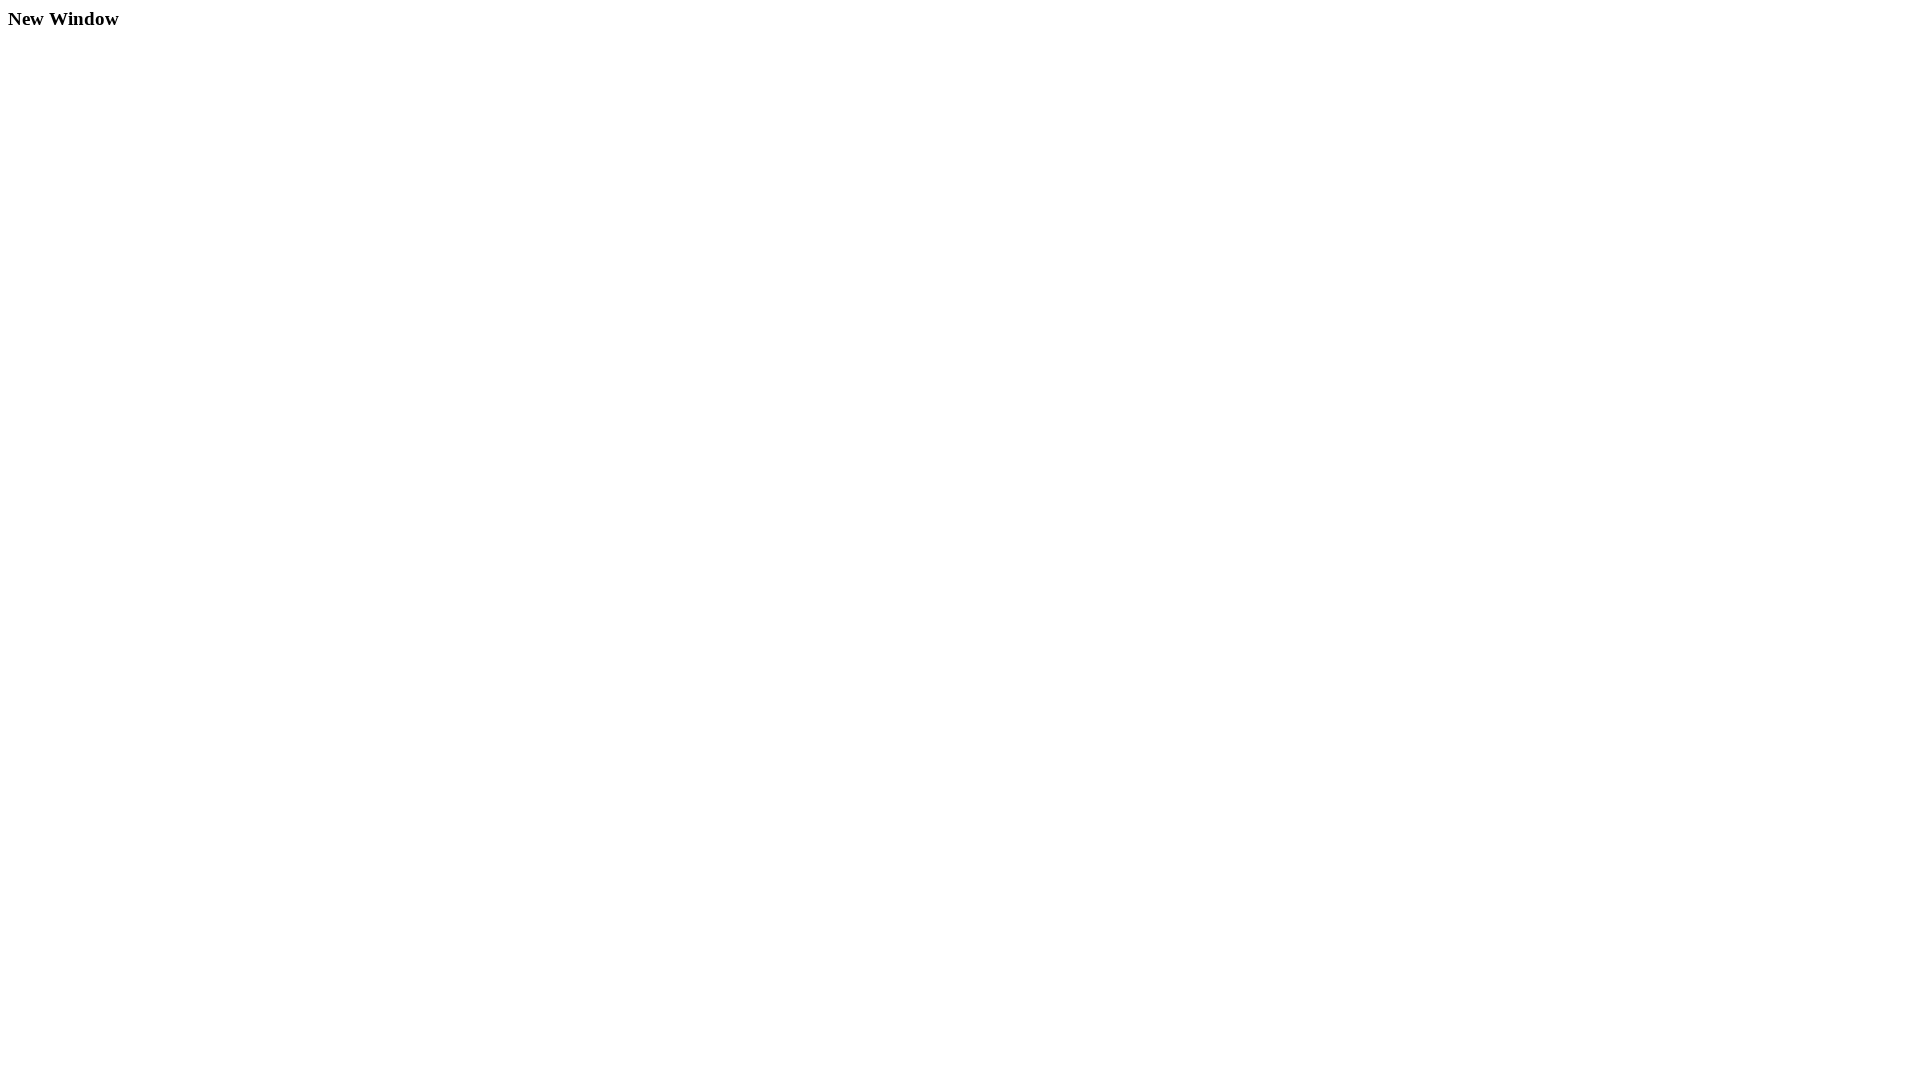

Closed new window, returned to parent window
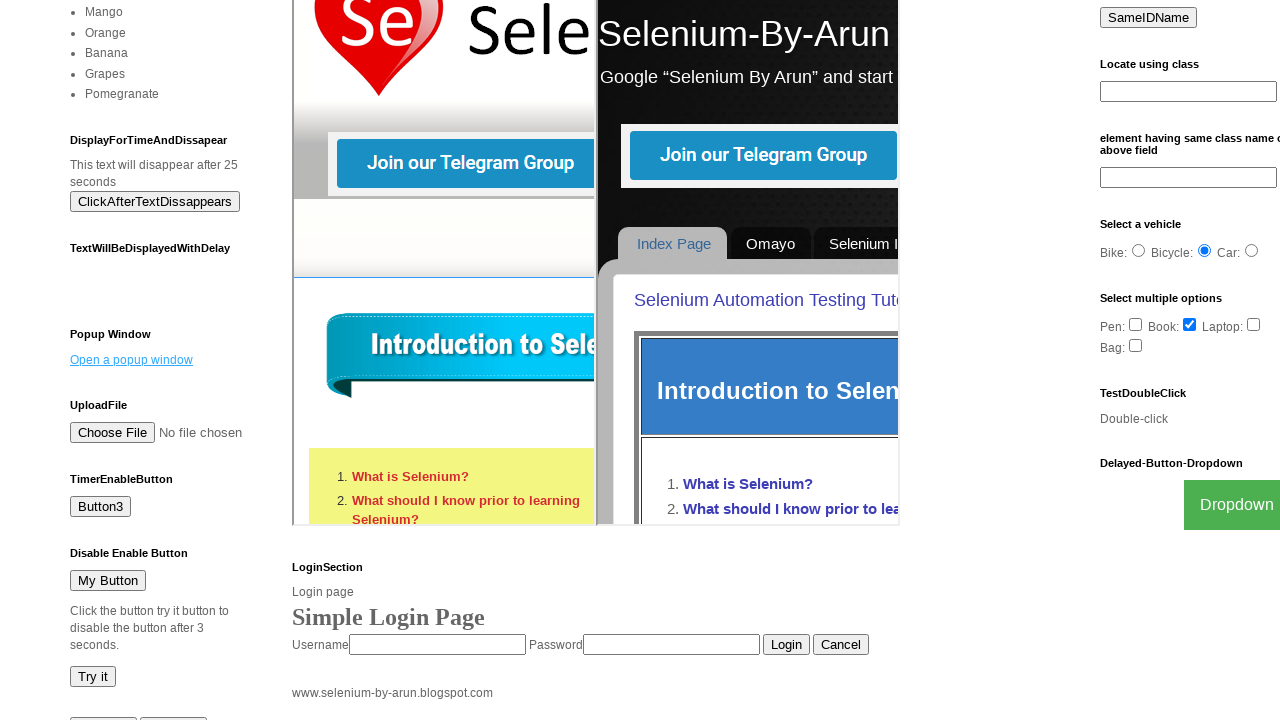

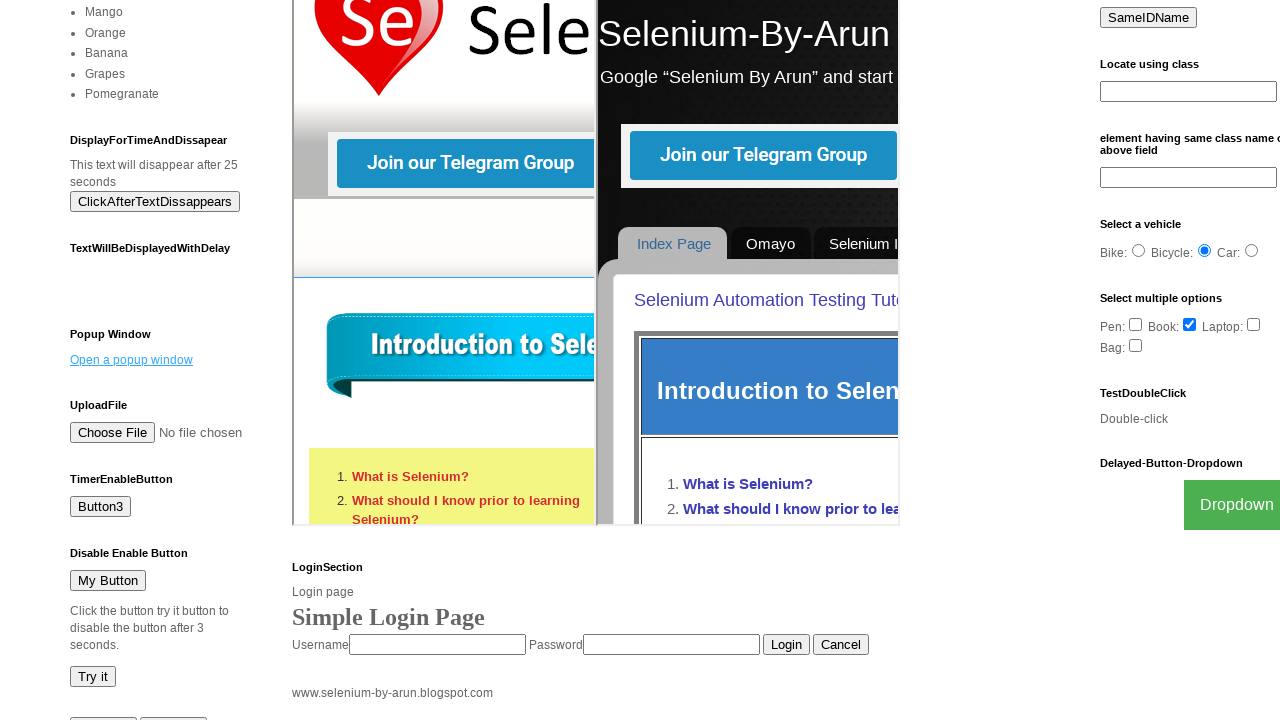